Tests A/B test opt-out by adding an opt-out cookie before visiting the split testing page, then navigating to verify the page shows "No A/B Test" heading.

Starting URL: http://the-internet.herokuapp.com

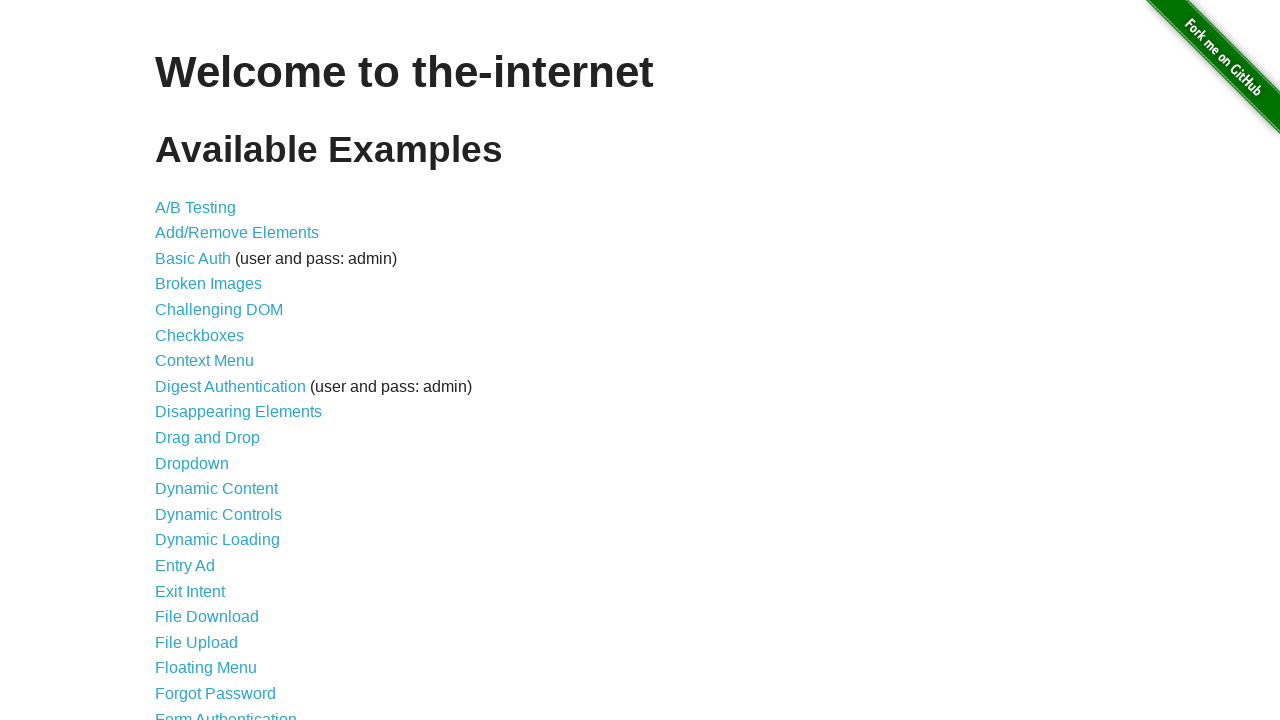

Added optimizelyOptOut cookie with value 'true'
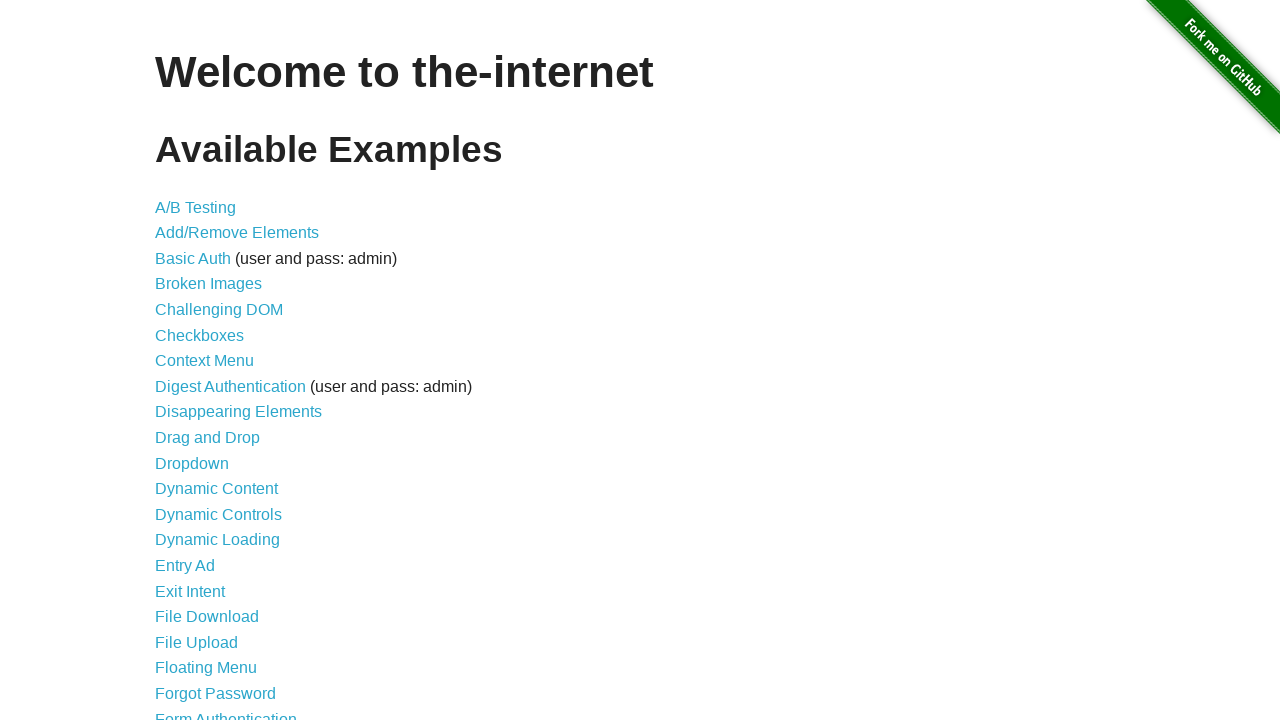

Navigated to A/B test page at http://the-internet.herokuapp.com/abtest
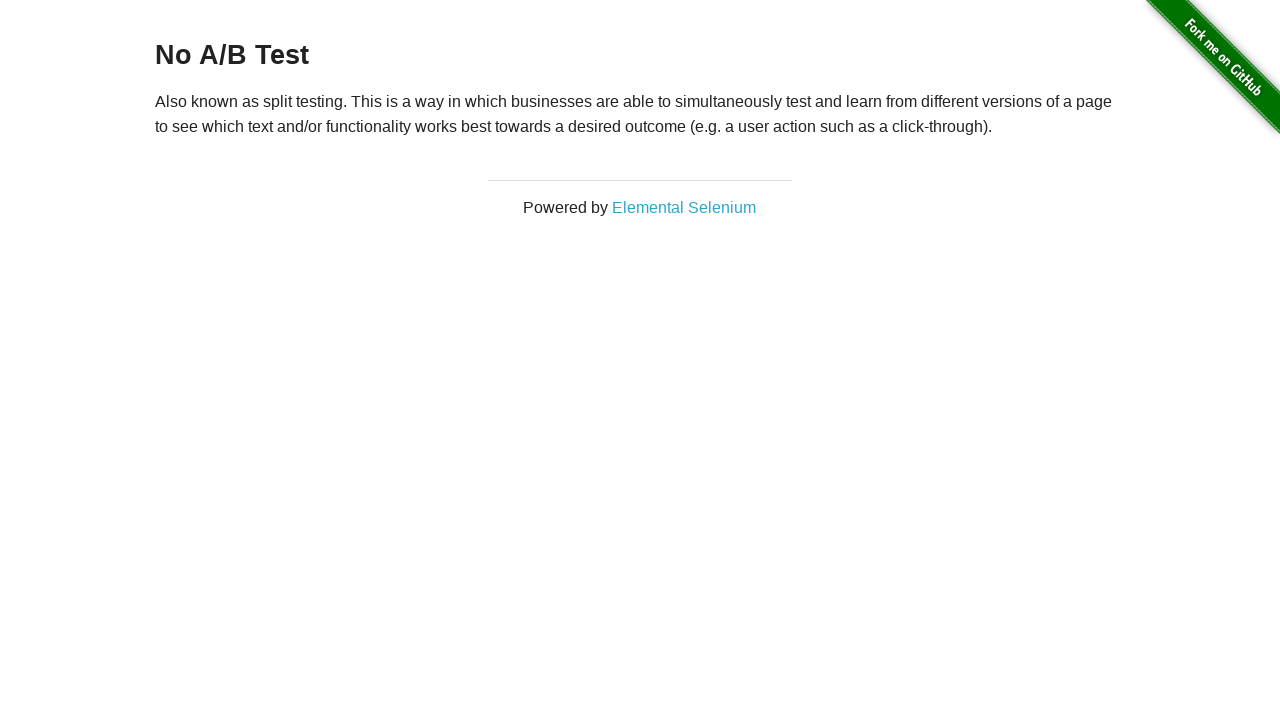

Waited for h3 heading to load
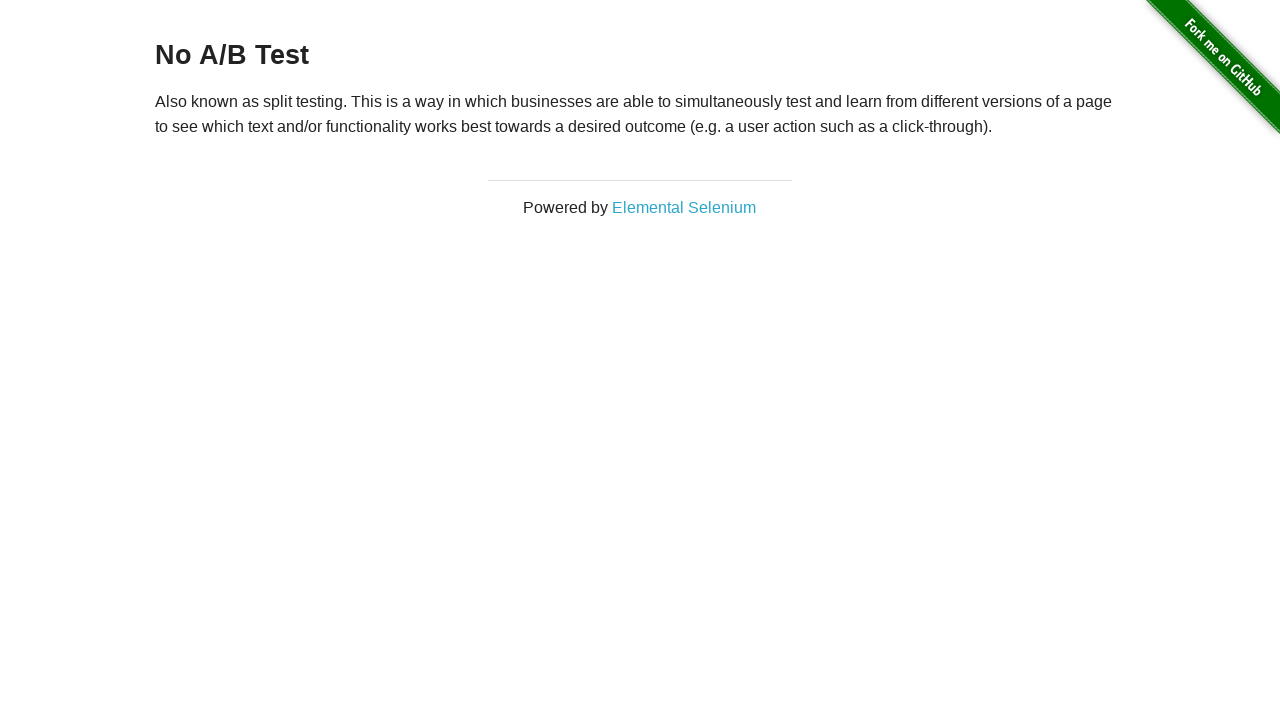

Verified h3 heading displays 'No A/B Test'
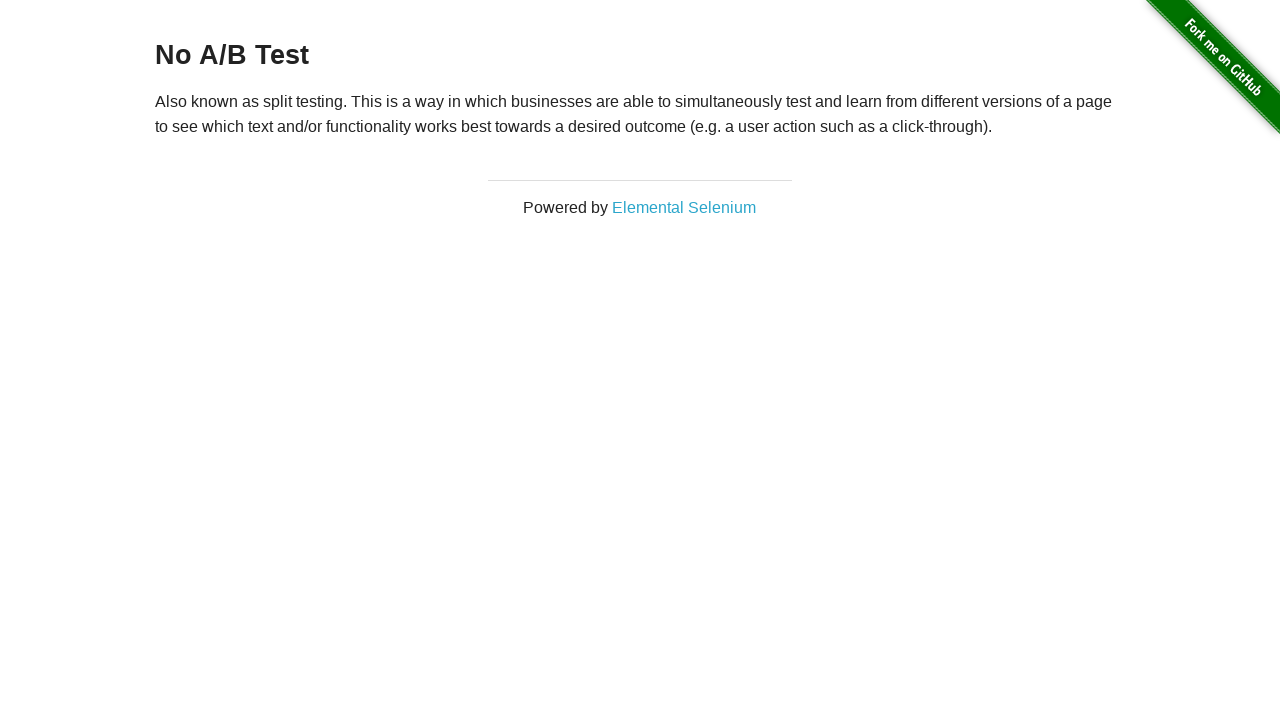

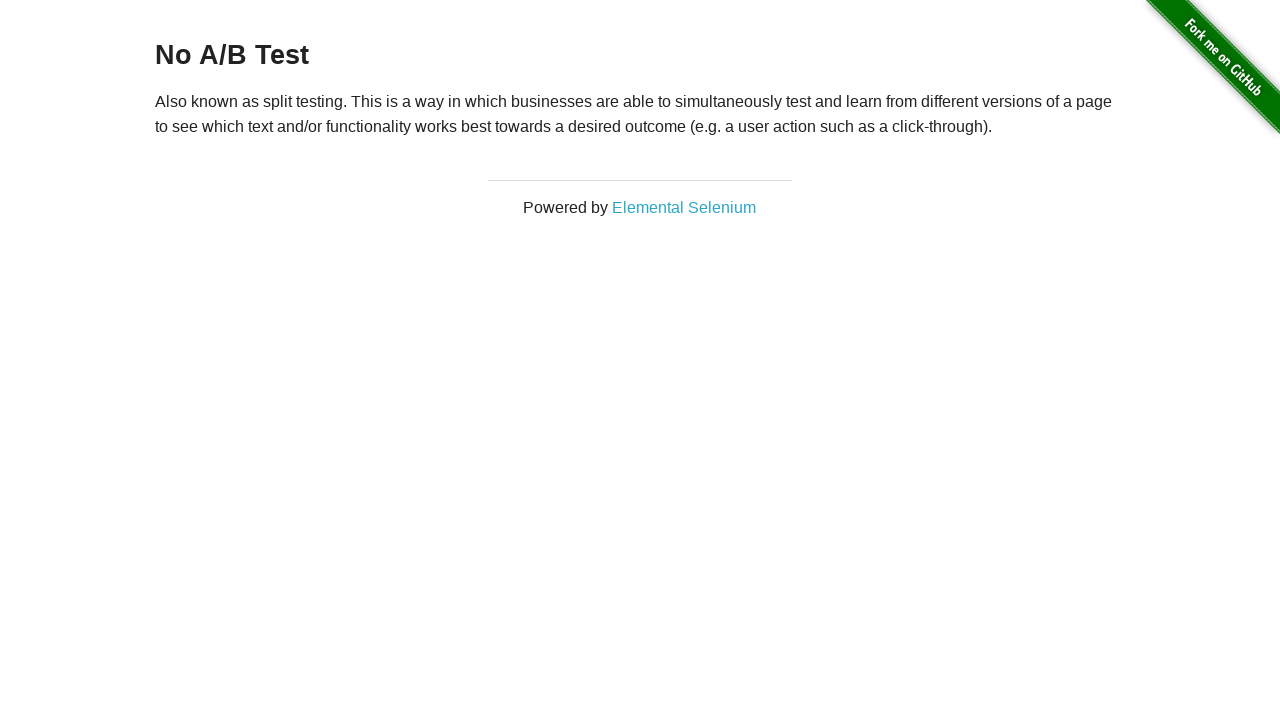